Tests checkbox interaction by clicking to select and deselect it, verifying the selection state

Starting URL: https://v1.training-support.net/selenium/dynamic-controls

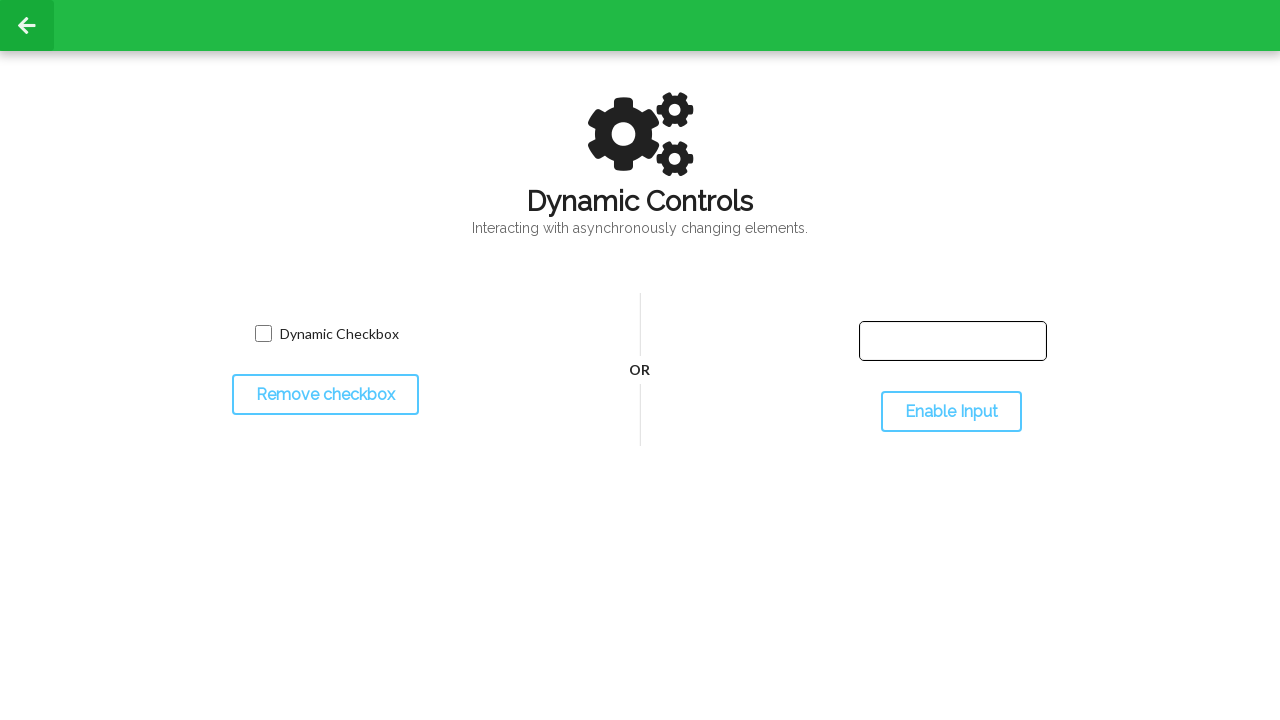

Clicked checkbox to select it at (263, 334) on input[name='toggled']
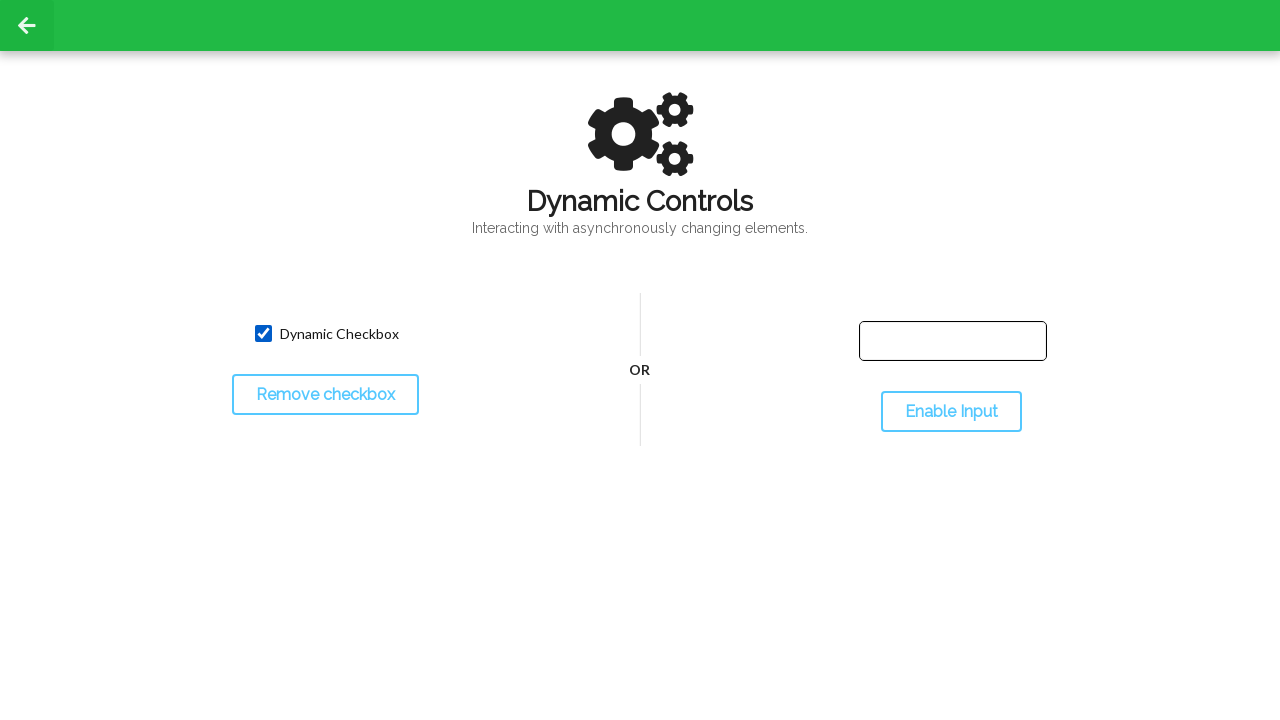

Clicked checkbox again to deselect it at (263, 334) on input[name='toggled']
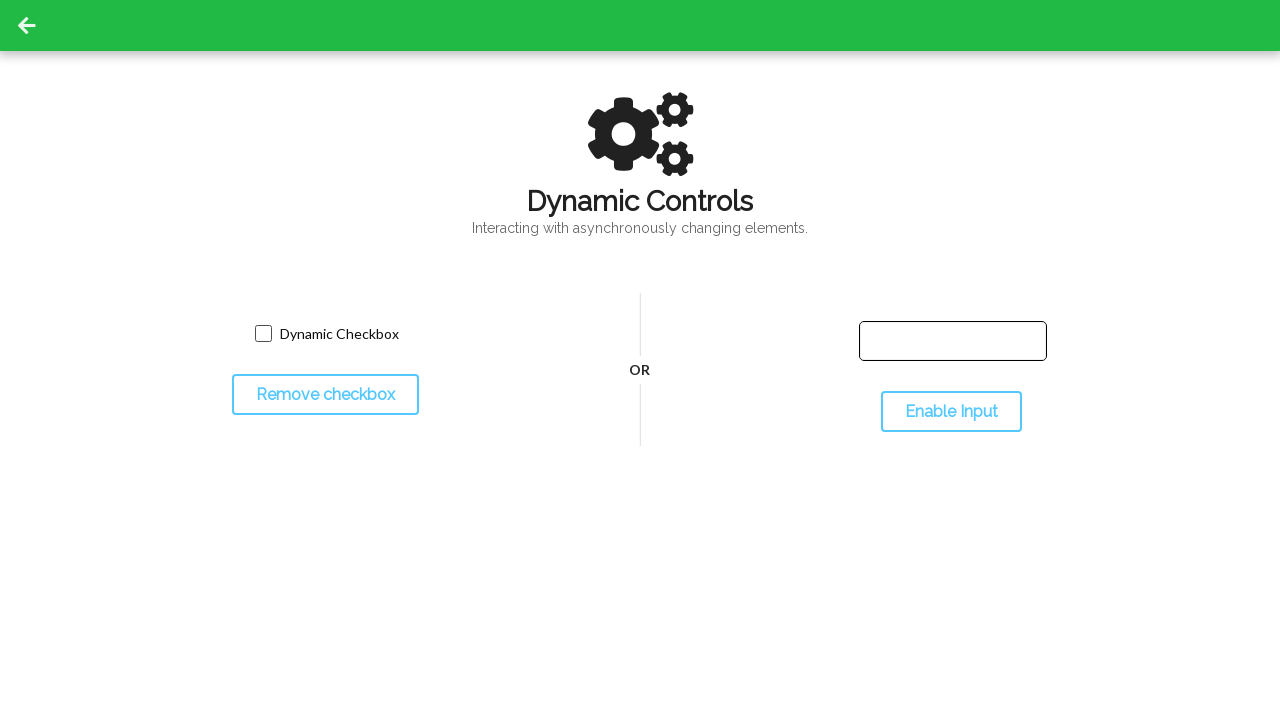

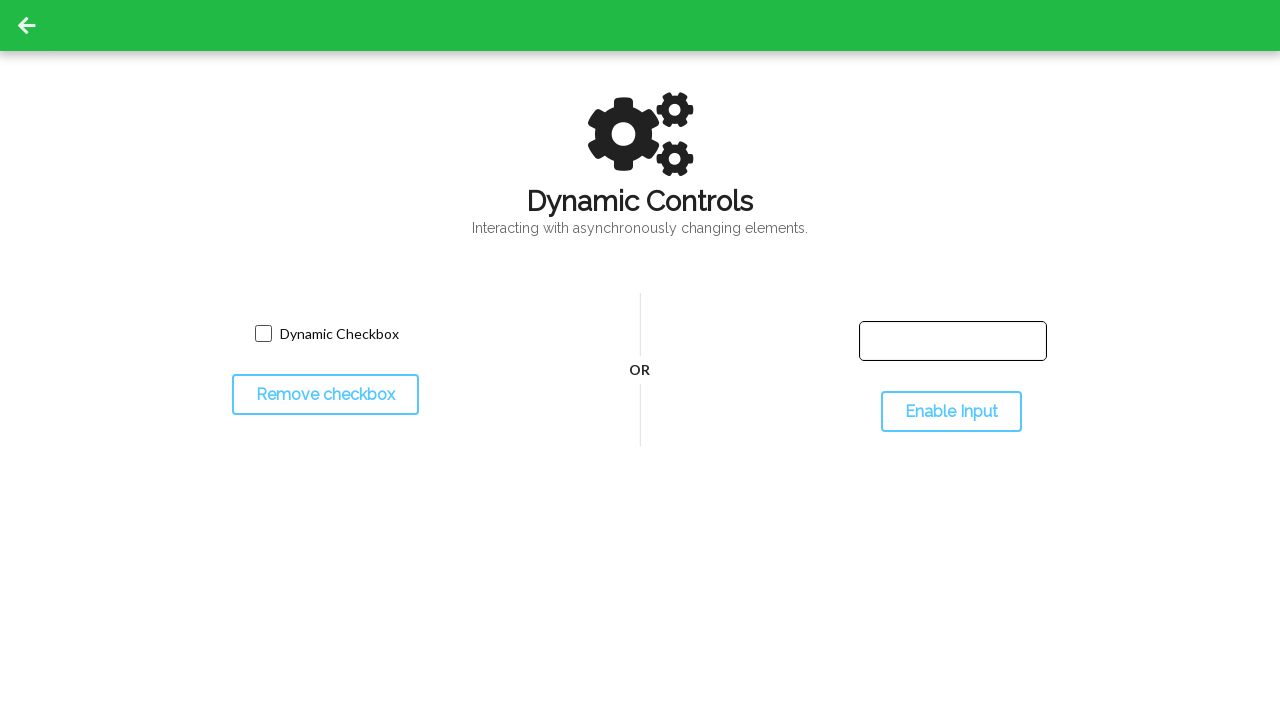